Tests radio button selection by clicking the 'Yes' option and verifying the selection is displayed.

Starting URL: https://demoqa.com/radio-button

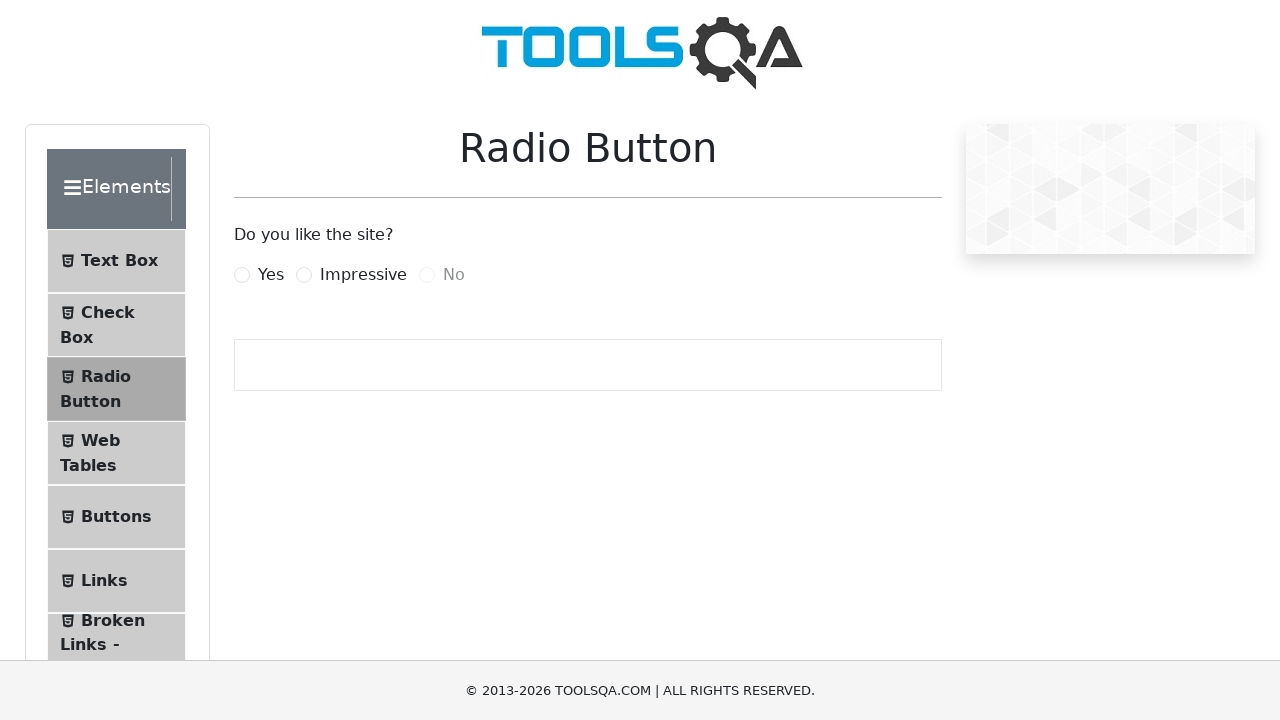

Navigated to radio button demo page
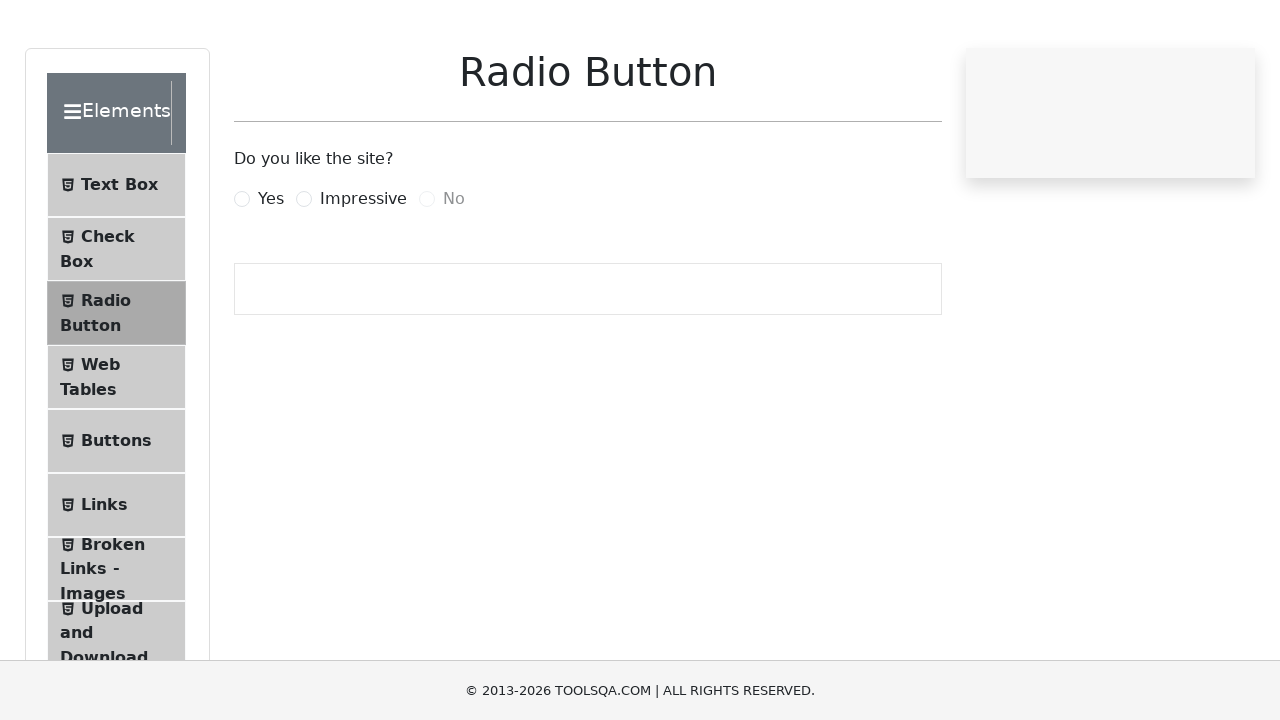

Clicked the 'Yes' radio button option at (271, 275) on label[for='yesRadio']
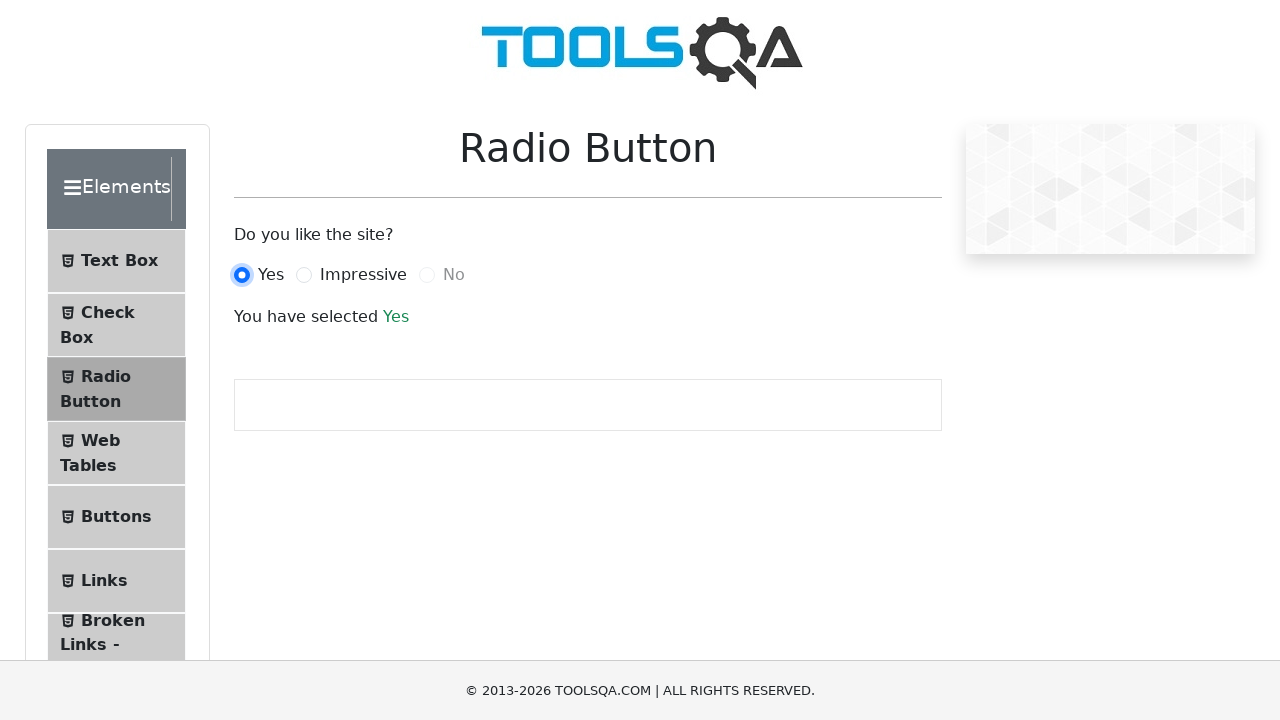

Selection confirmation text appeared
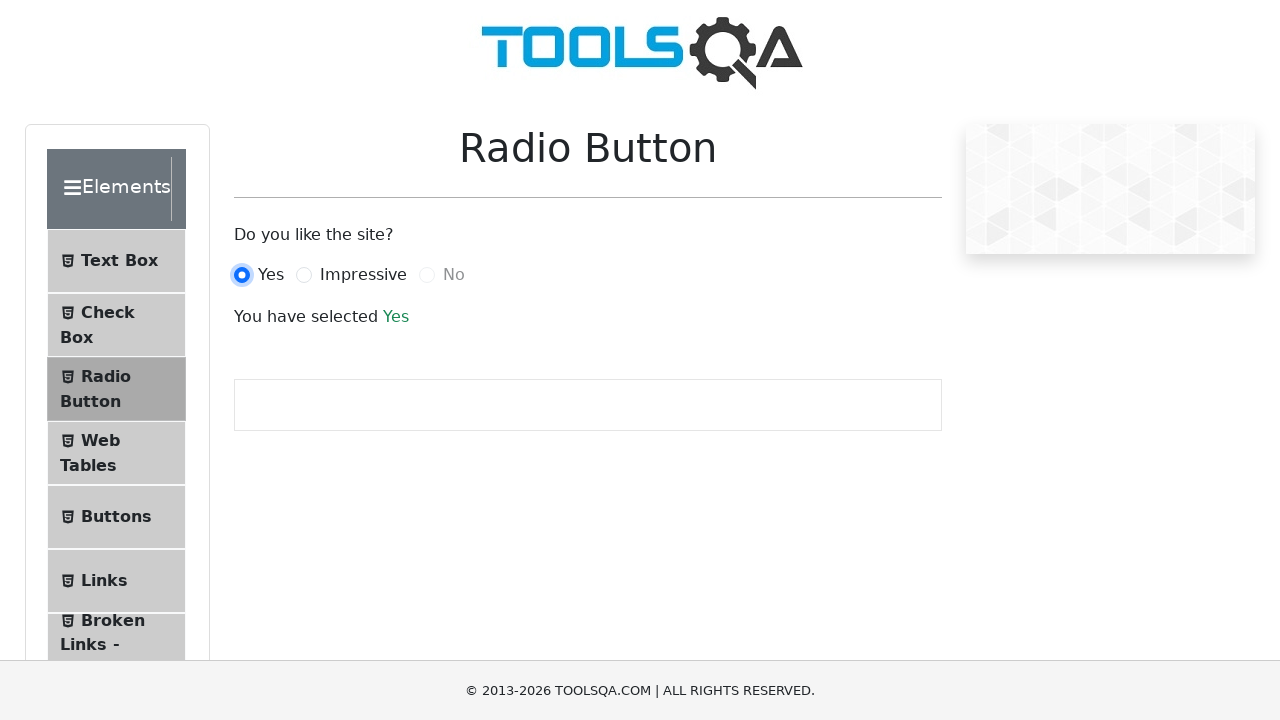

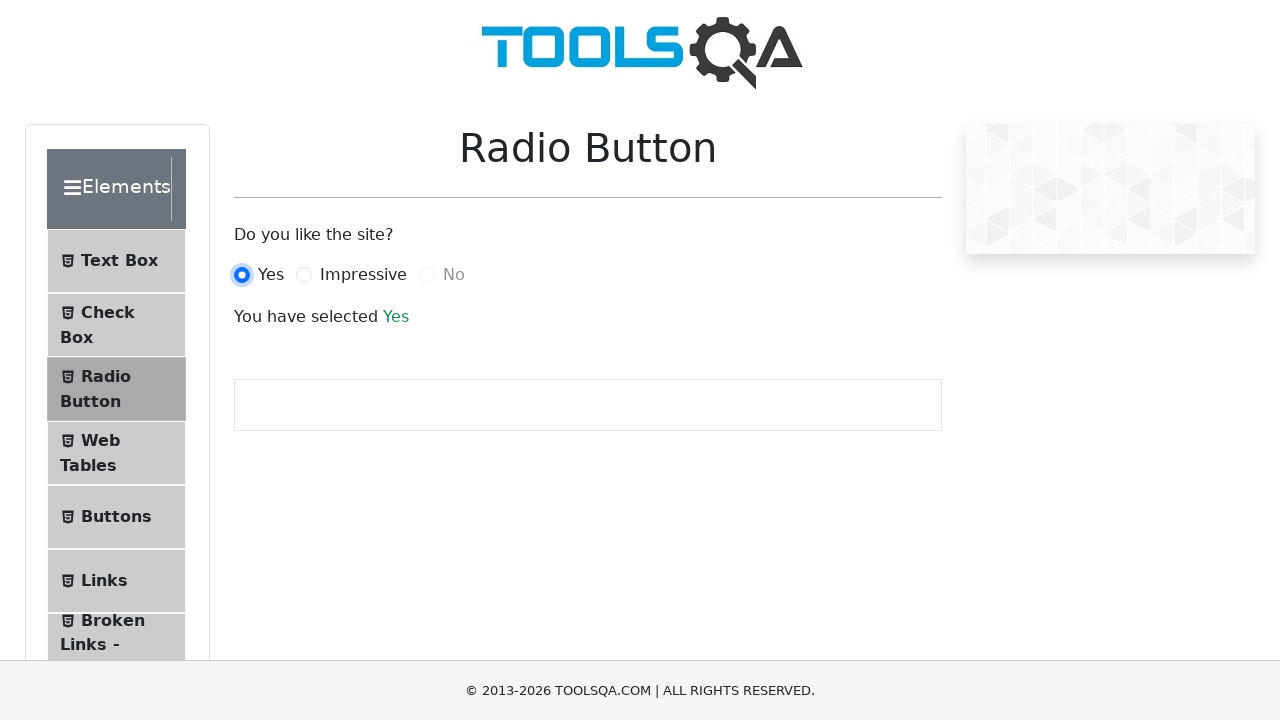